Tests form validation by entering invalid email formats and verifying the form does not submit and the email field shows validation error styling.

Starting URL: https://demoqa.com/text-box

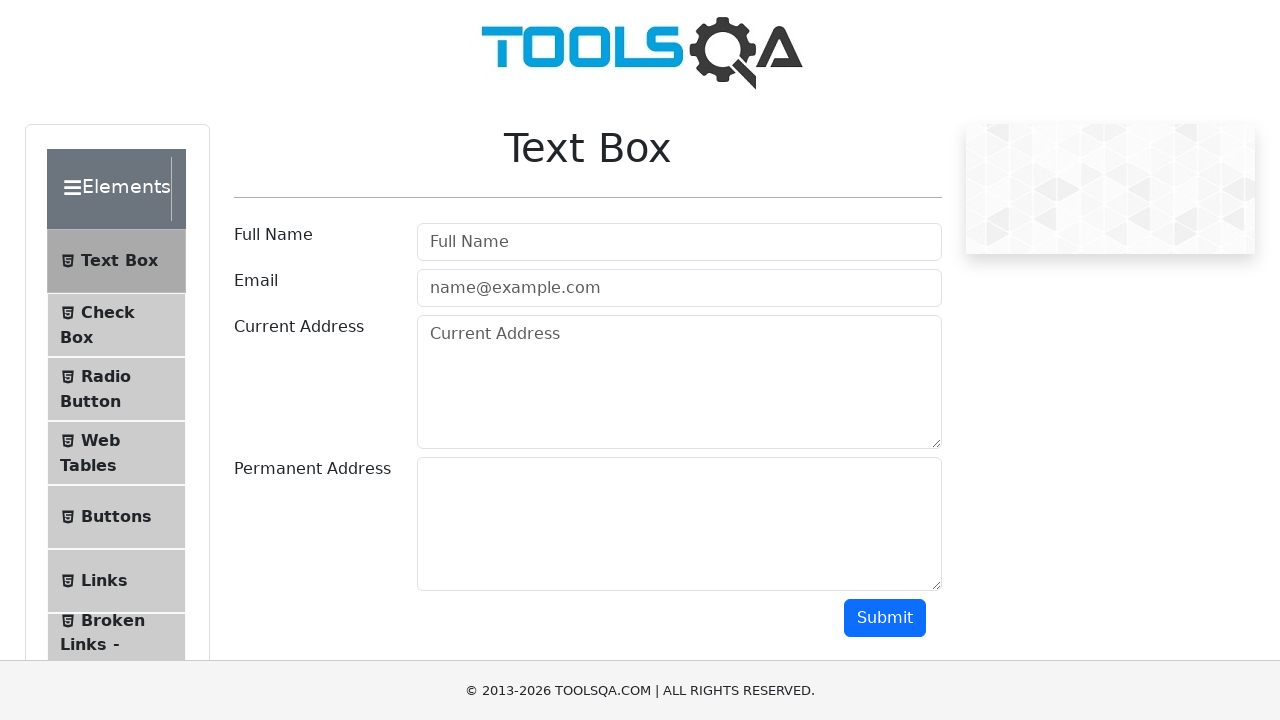

Filled email field with invalid email format (no @ symbol): 'invalid-email' on #userEmail
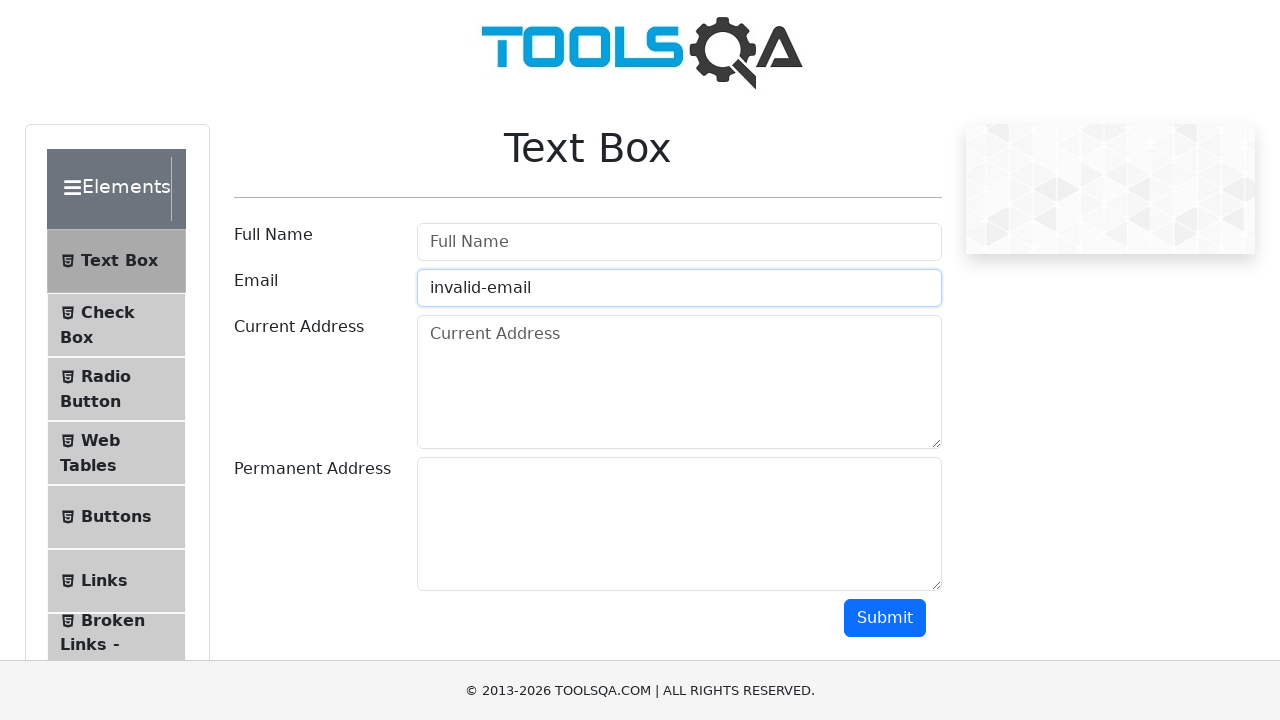

Clicked submit button at (885, 618) on #submit
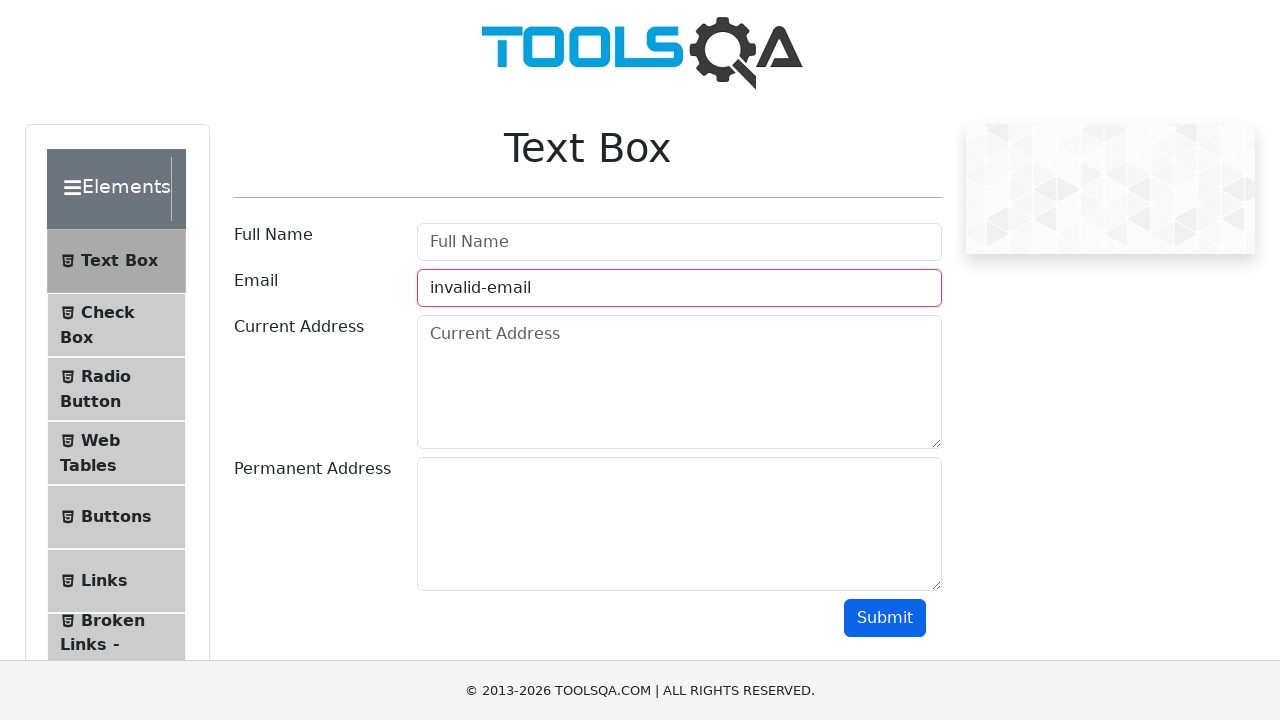

Checked if output element is visible (should be hidden)
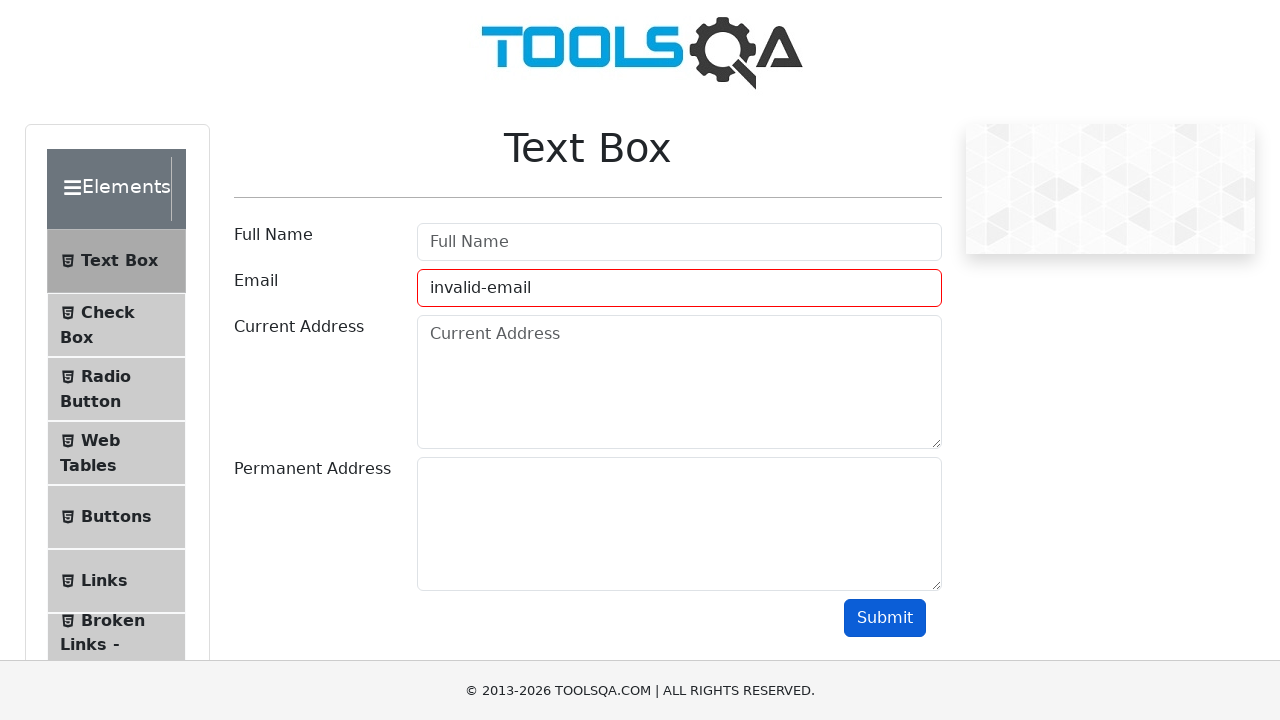

Verified form did not submit with invalid email
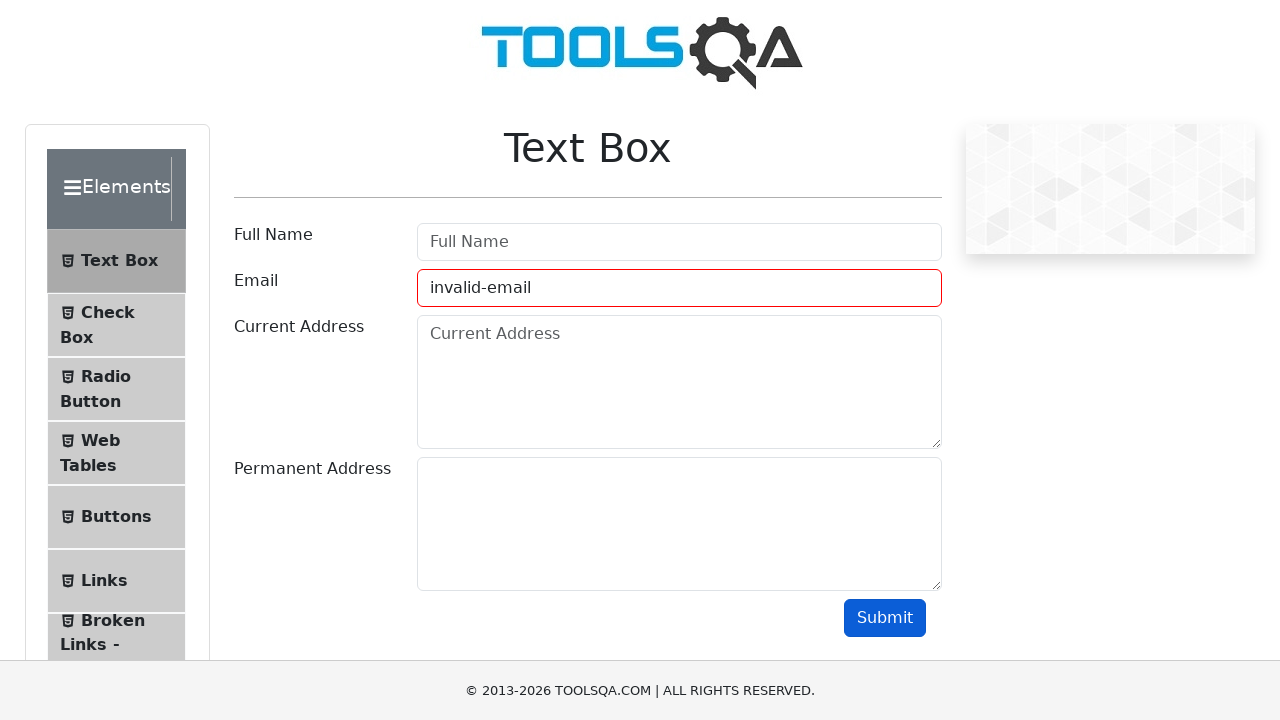

Retrieved email field element handle
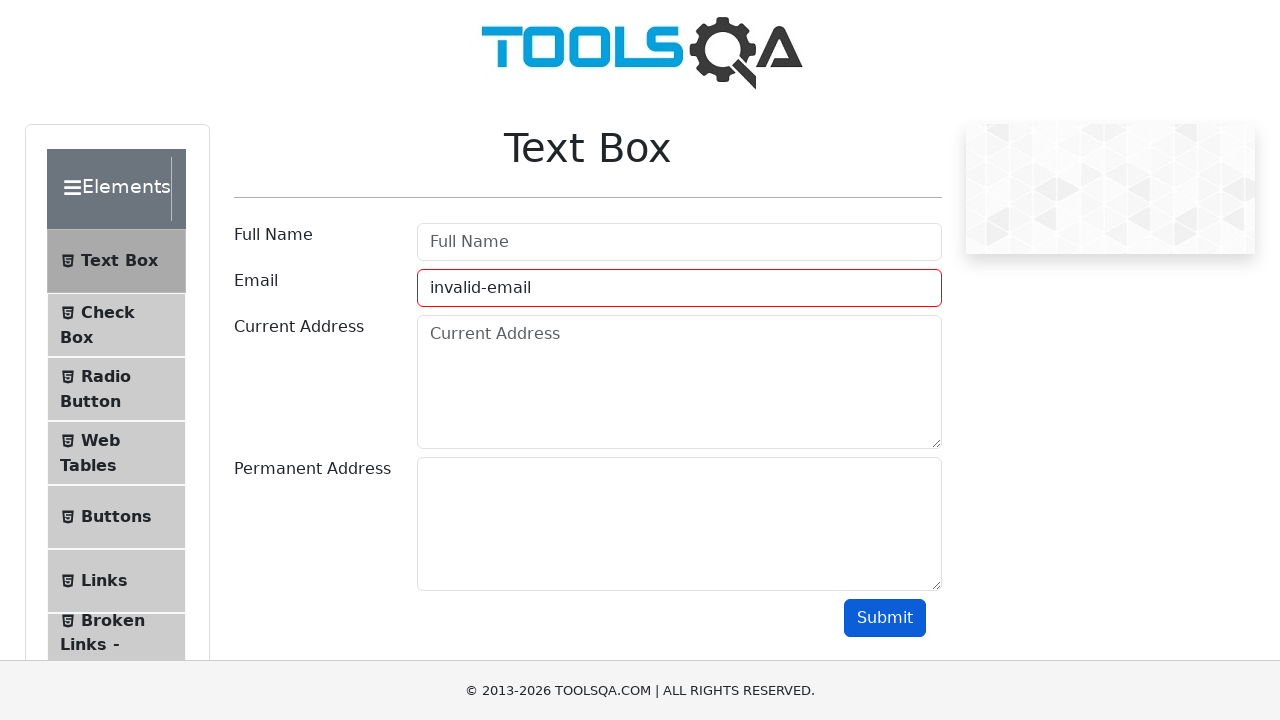

Checked browser validation status of email field
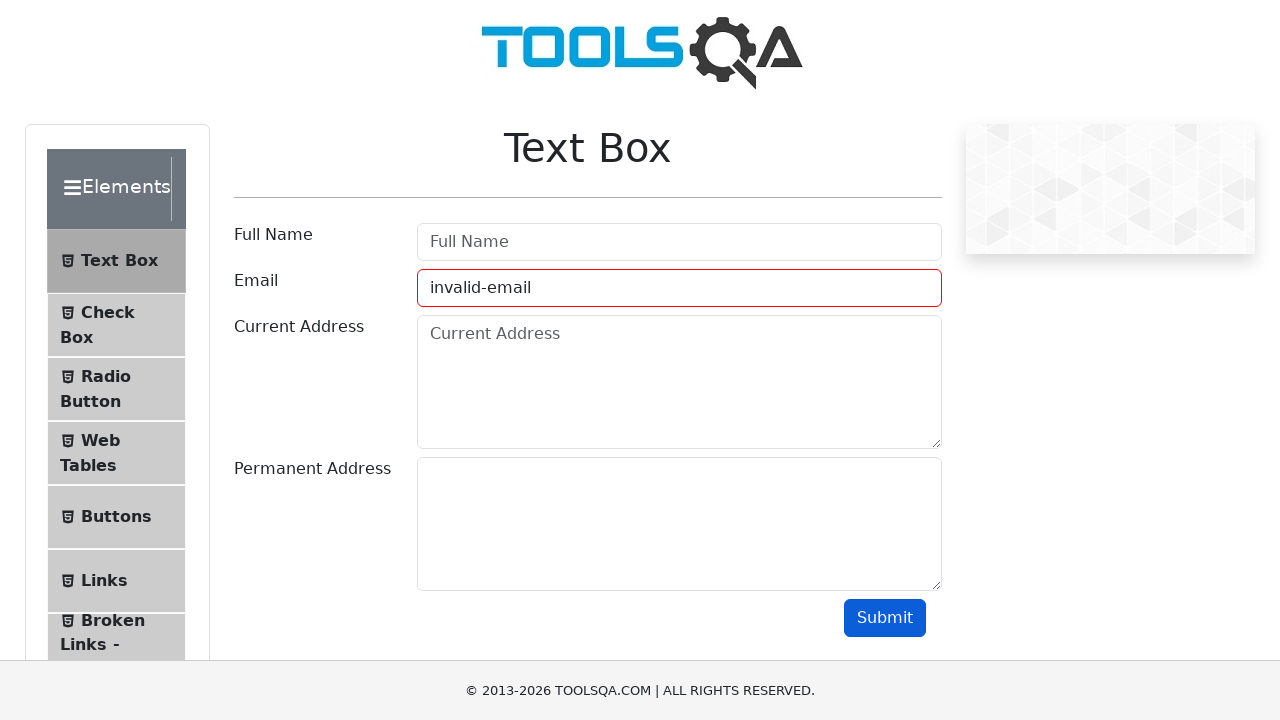

Verified email field failed browser validation
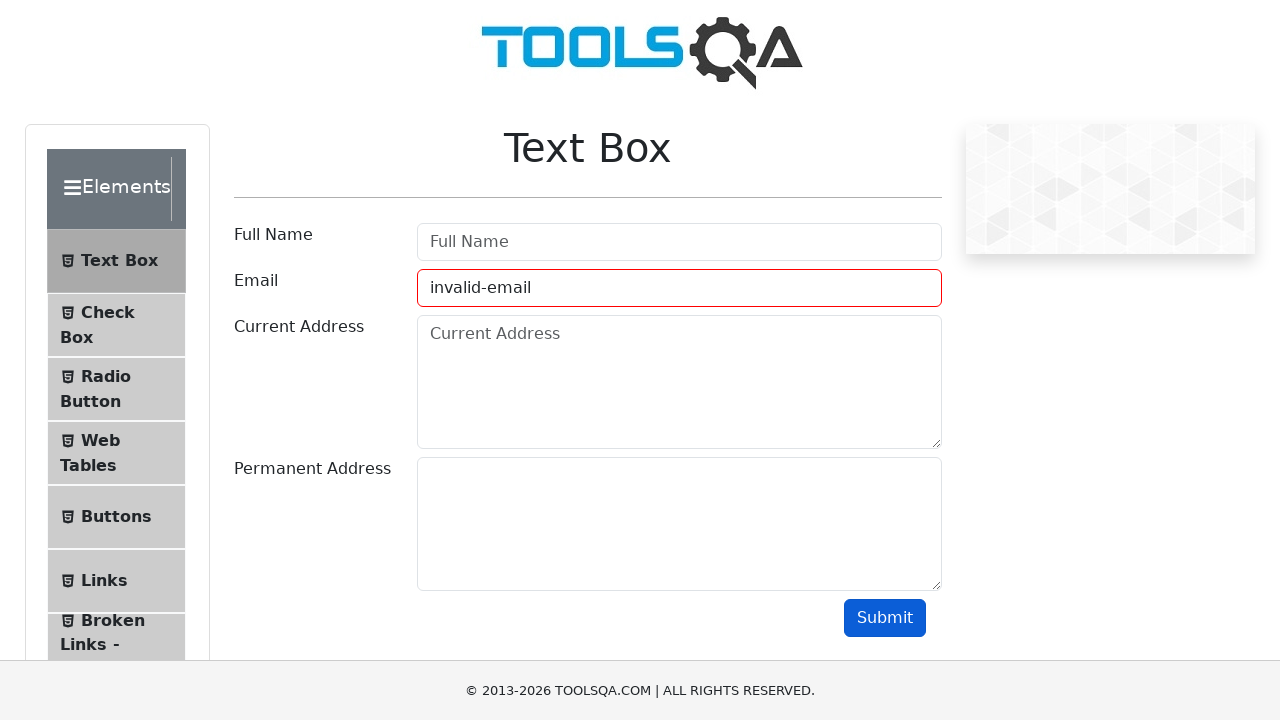

Retrieved email field locator for styling inspection
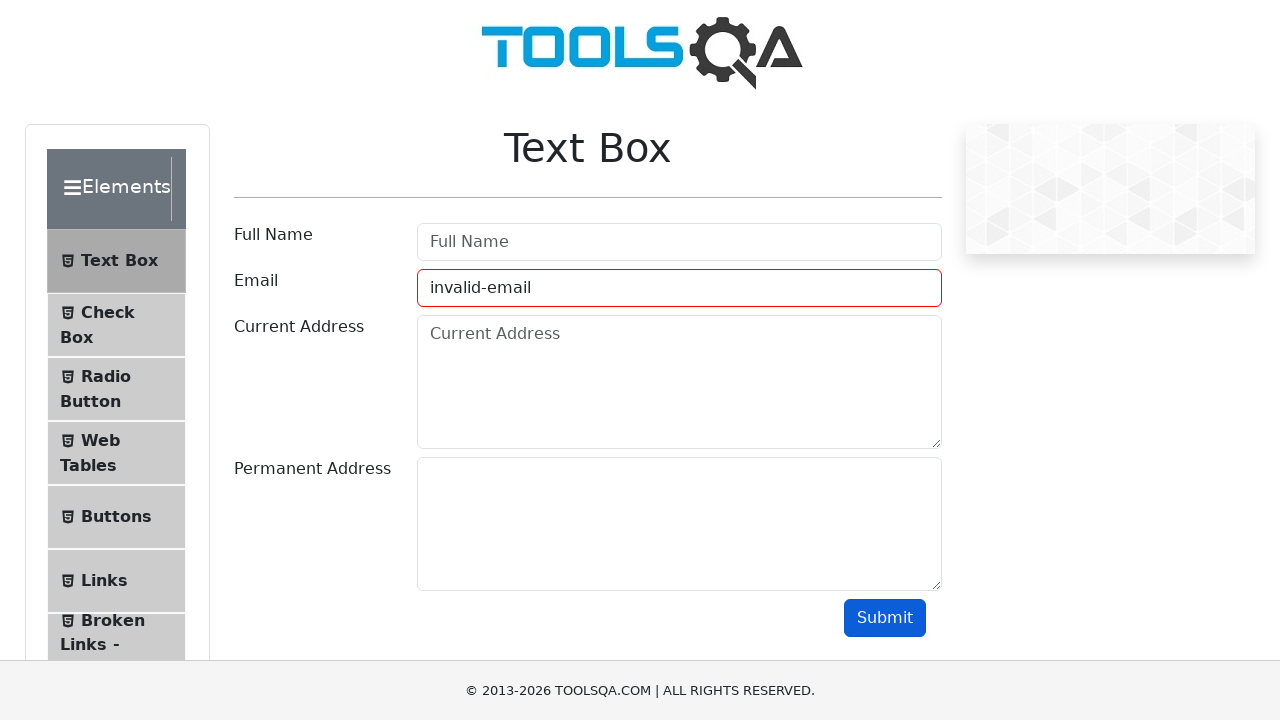

Inspected email field border color: rgb(255, 0, 0)
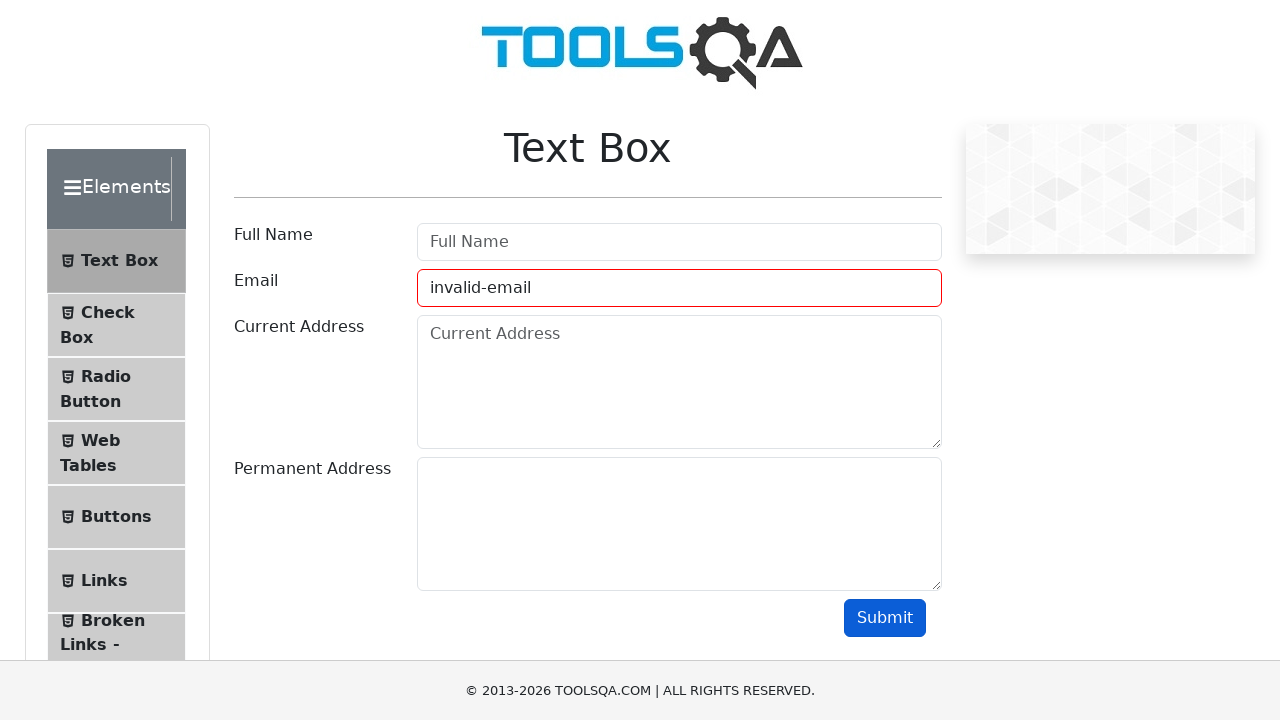

Inspected email field border top color: rgb(255, 0, 0)
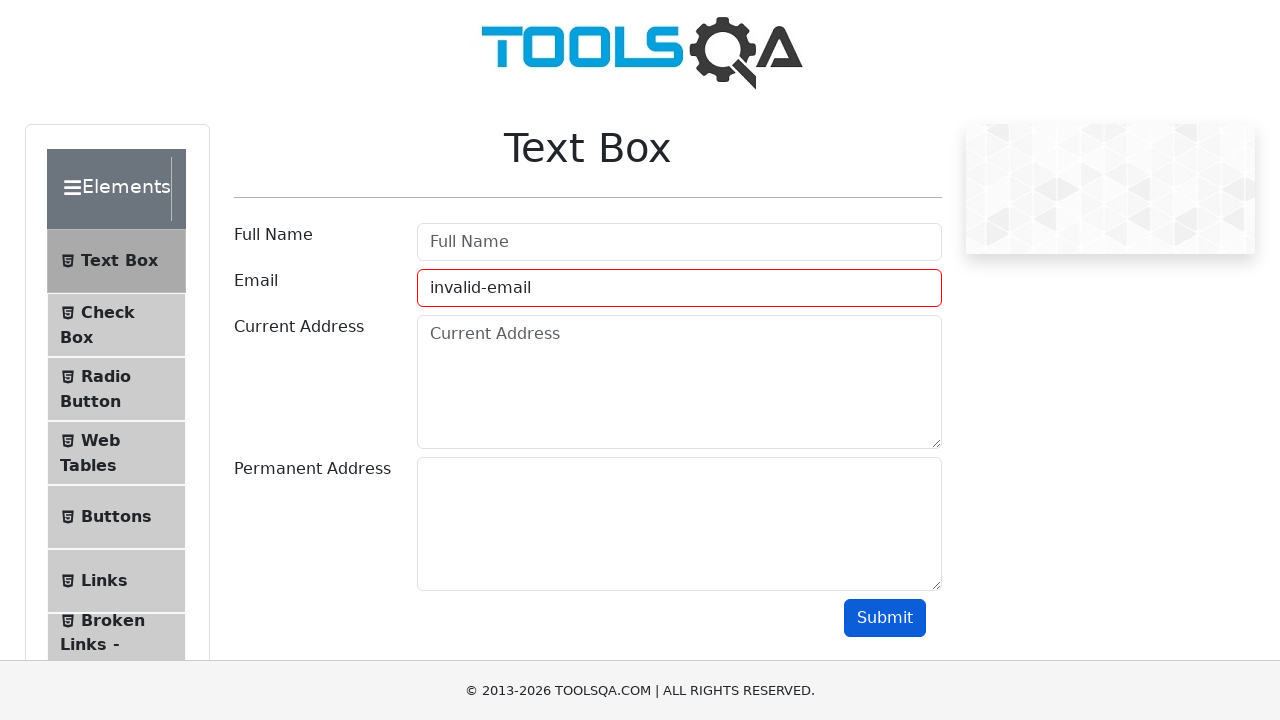

Filled email field with second invalid email format (missing domain): 'test@' on #userEmail
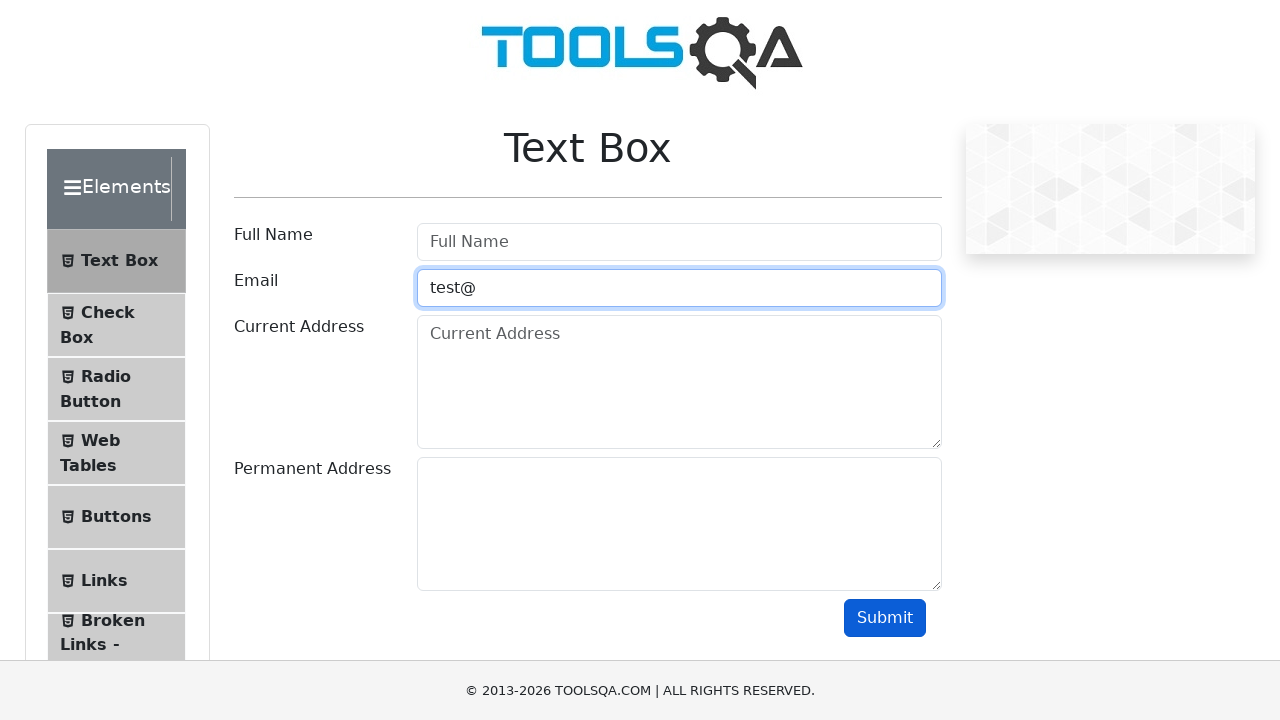

Clicked submit button again at (885, 618) on #submit
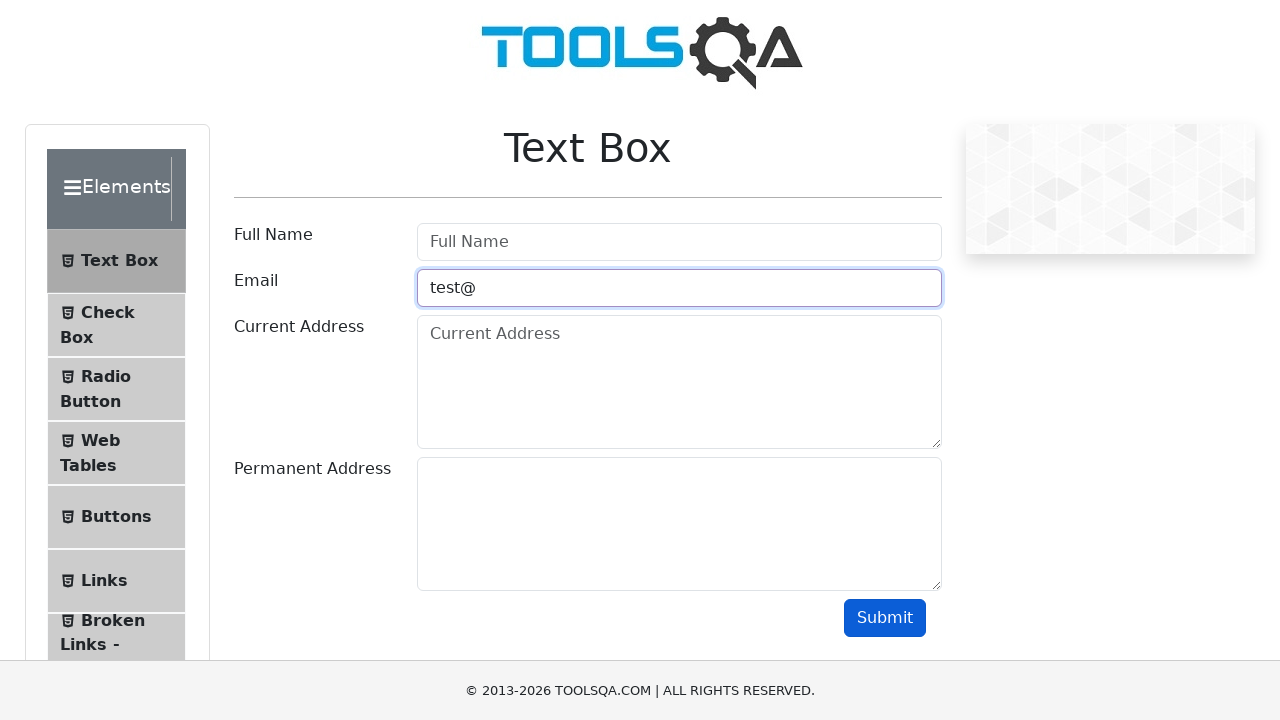

Checked if output element is visible after second submission attempt
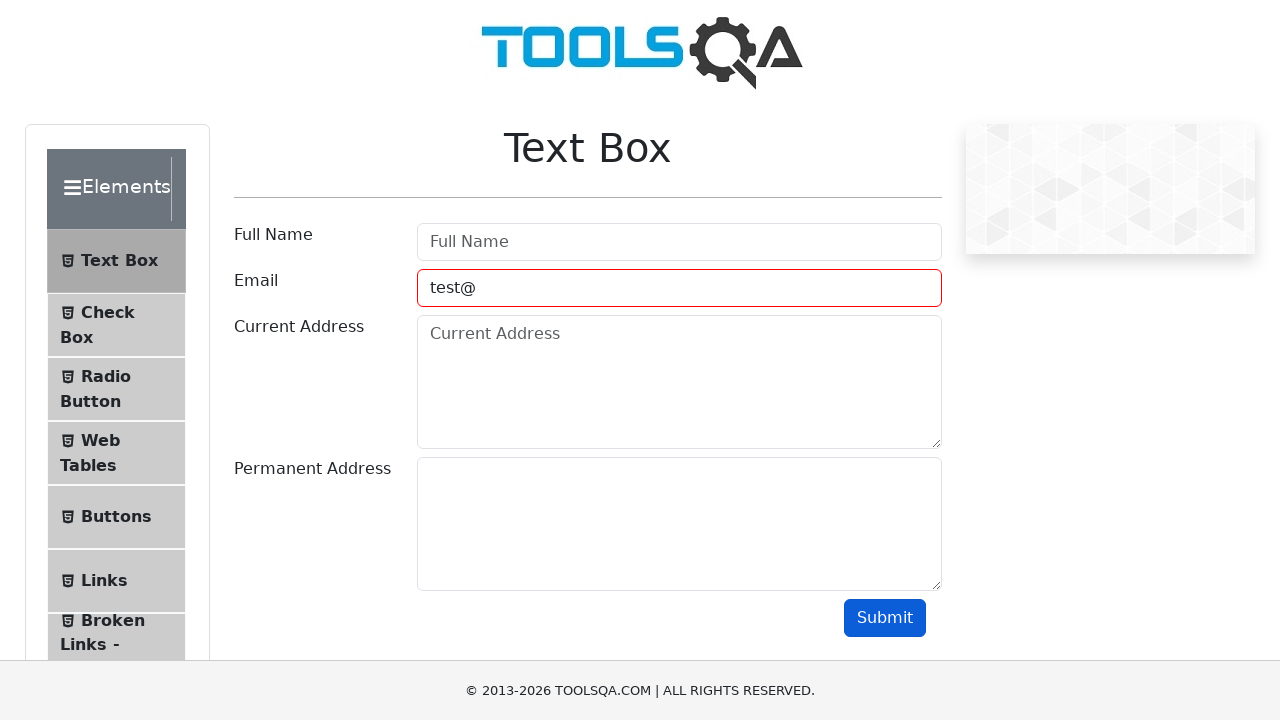

Verified form did not submit with second invalid email format
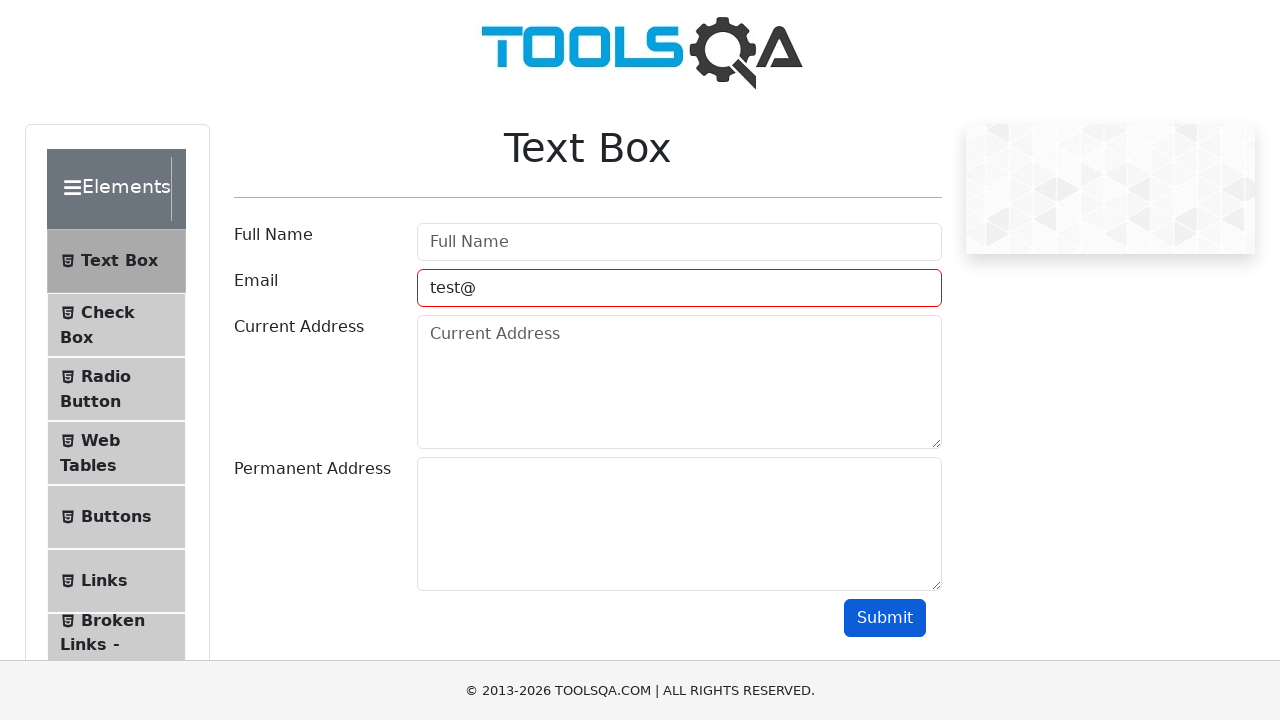

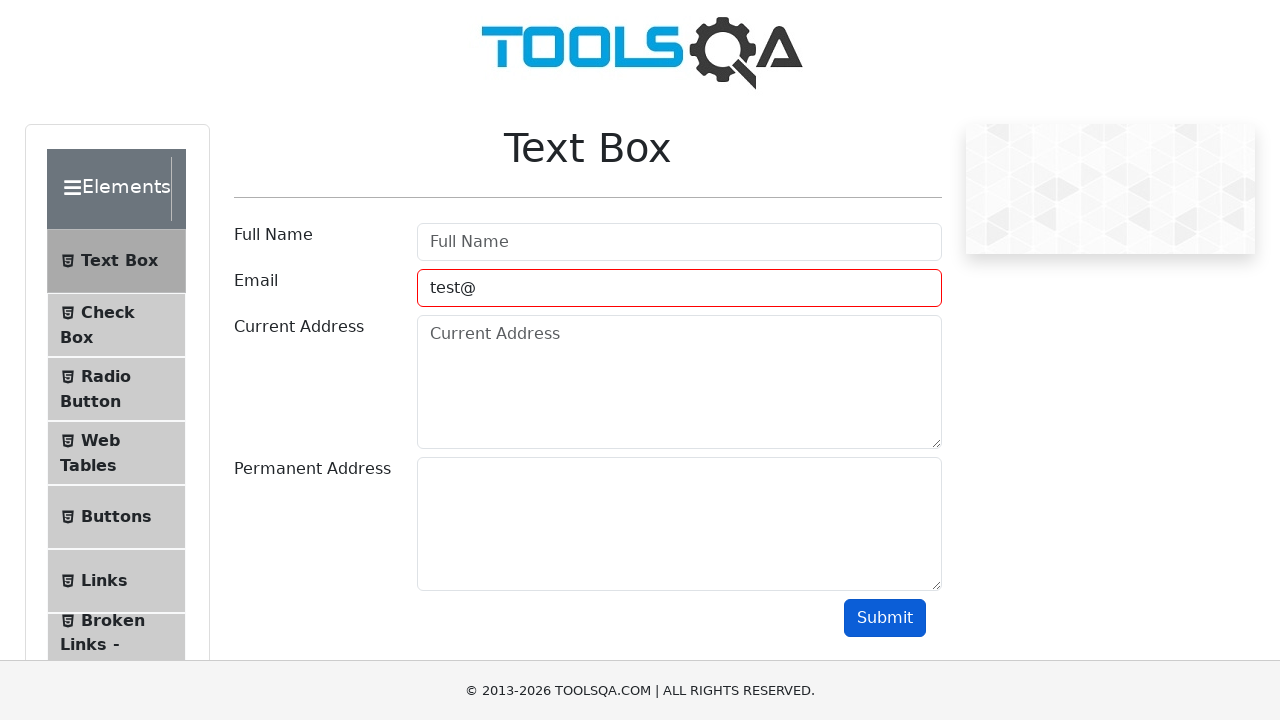